Tests simple alert handling by triggering an alert dialog and accepting it

Starting URL: https://www.tutorialspoint.com/selenium/practice/alerts.php

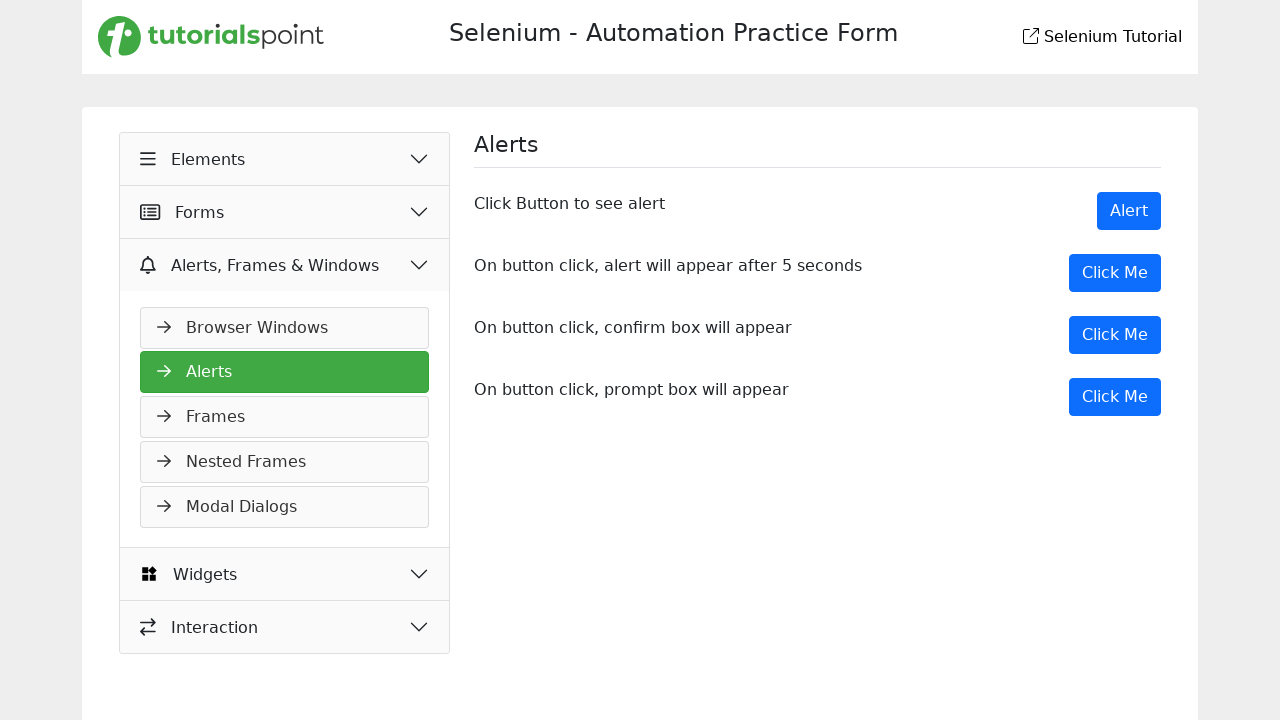

Clicked the Alert button to trigger simple alert dialog at (1129, 211) on xpath=//button[normalize-space()='Alert']
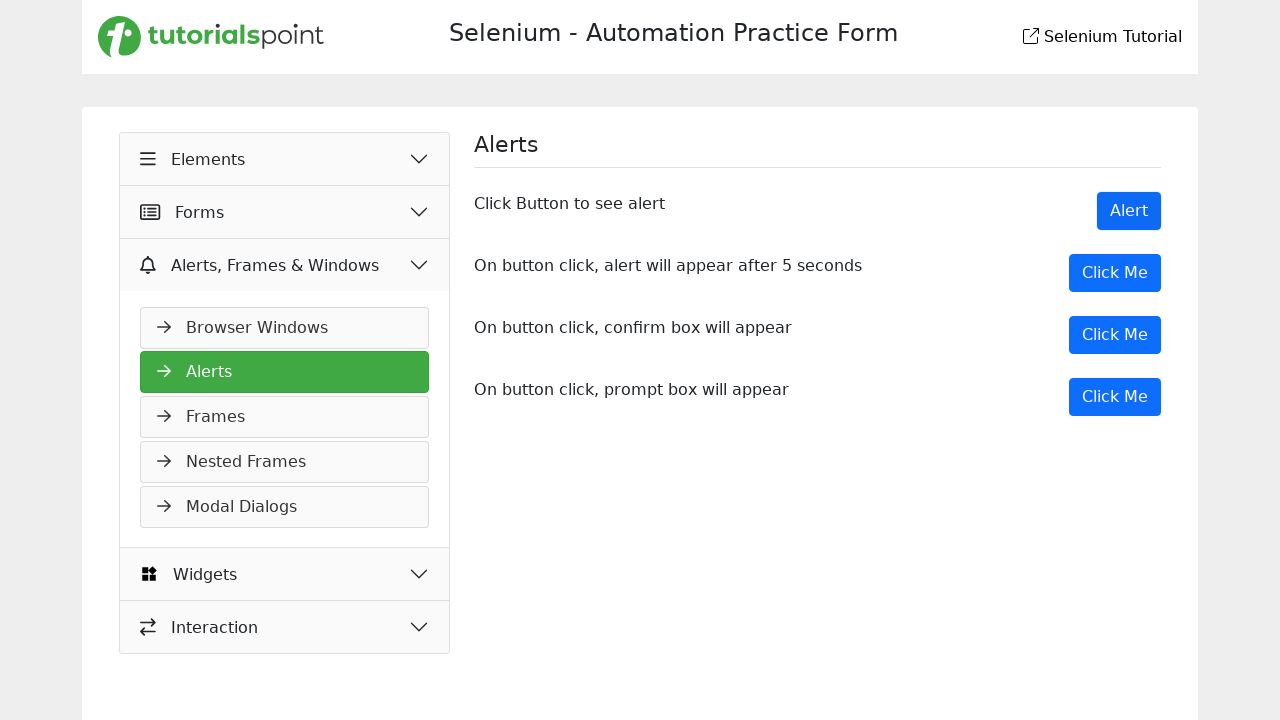

Registered dialog handler to accept alert
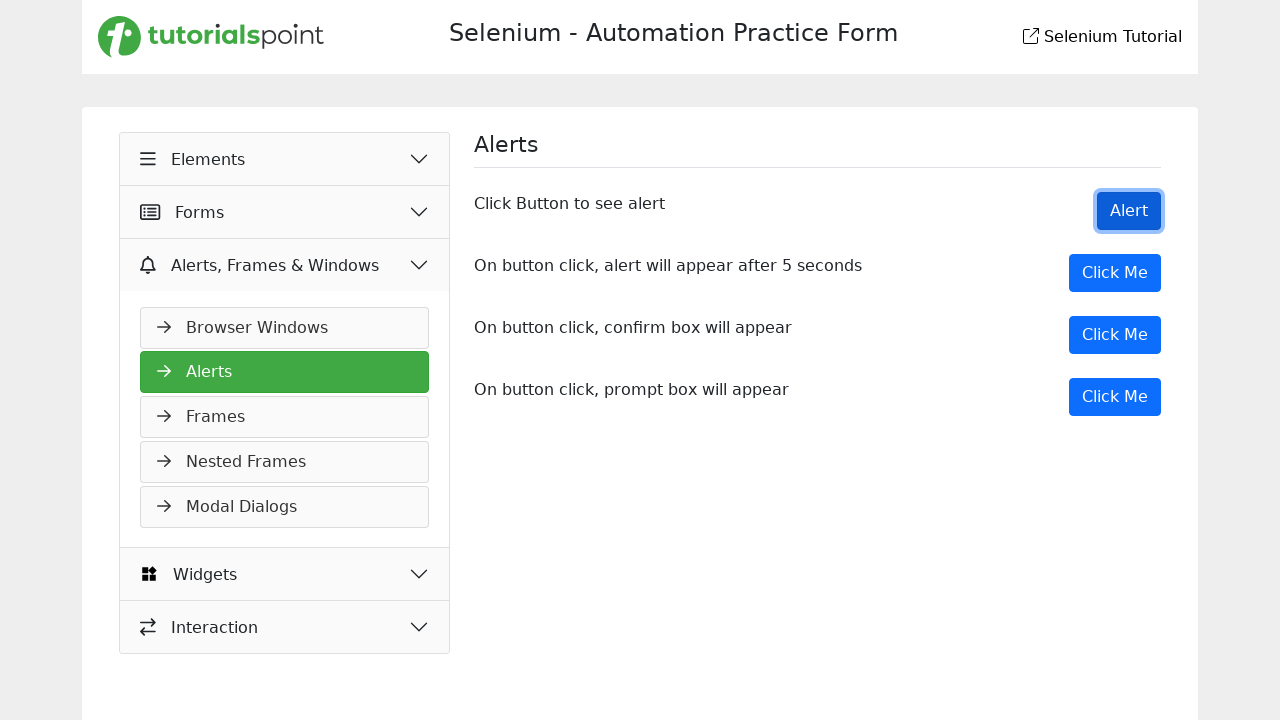

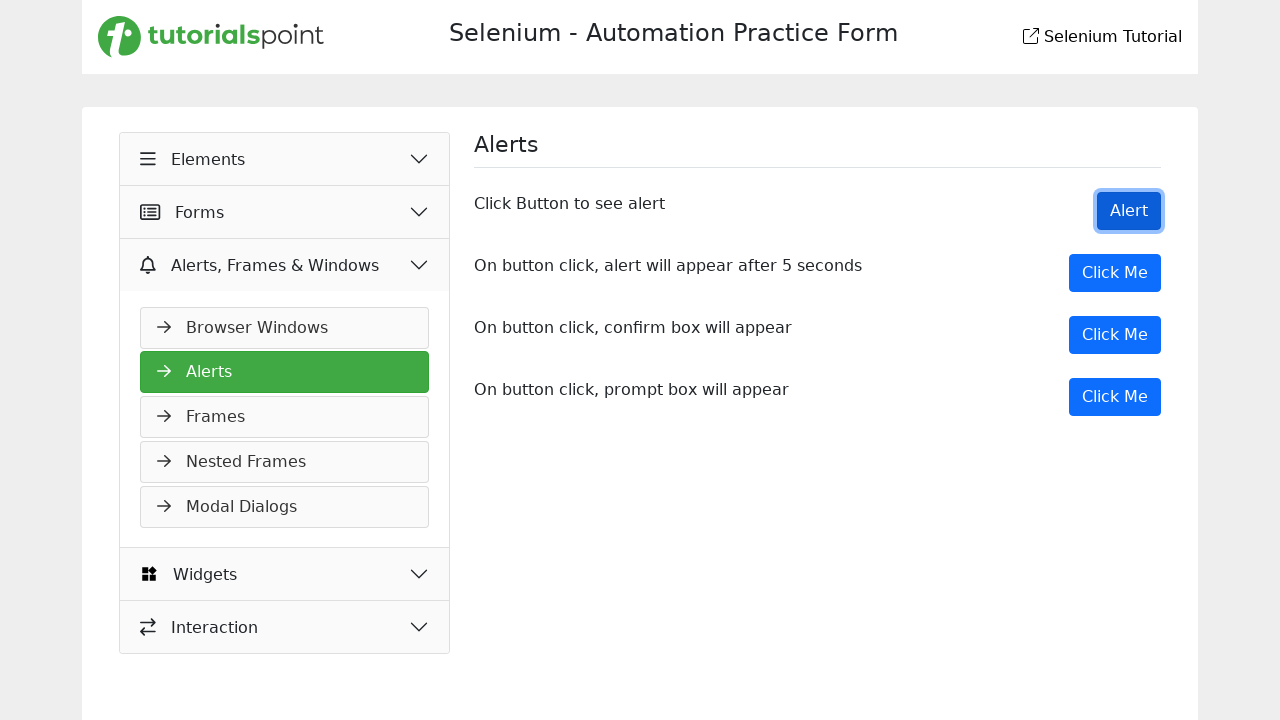